Tests basic web element interactions on a sample form including filling text fields, selecting dropdown options, clicking checkboxes and radio buttons, interacting with text areas, and handling JavaScript alert popups.

Starting URL: http://www.globalsqa.com/samplepagetest/

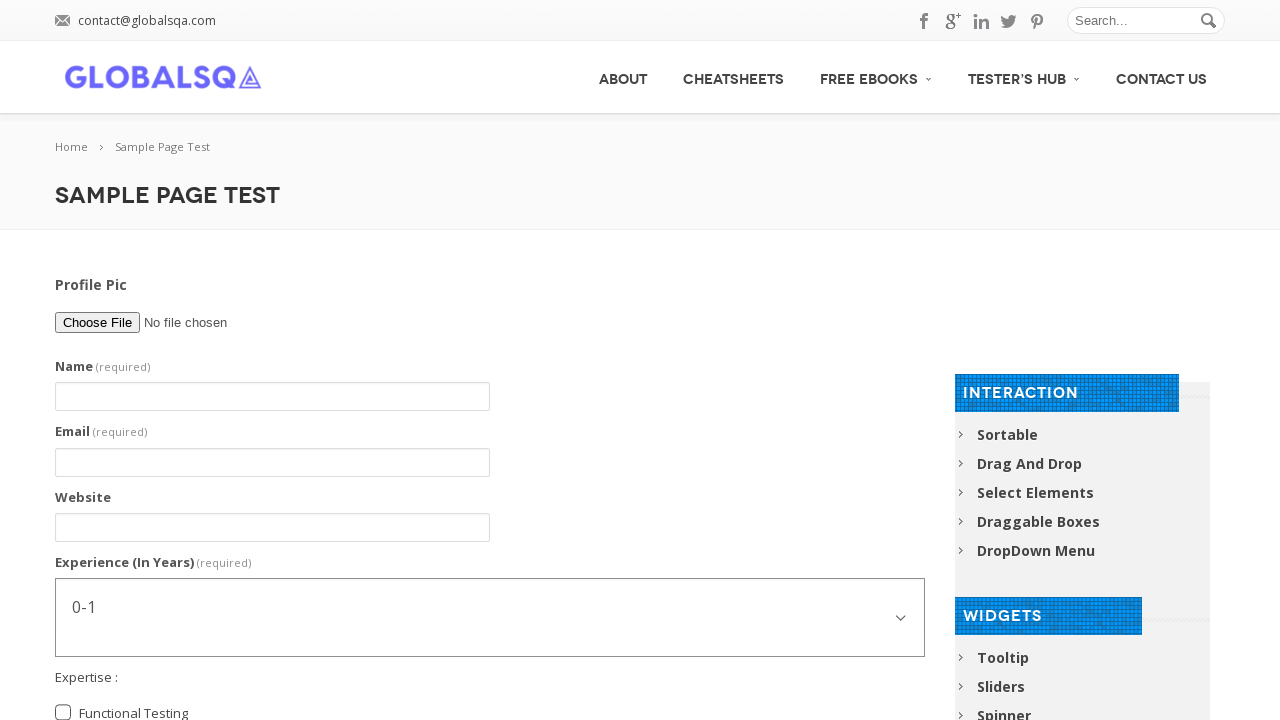

Filled Name field with 'Abhishek Sarkar' on input[name='g2599-name']
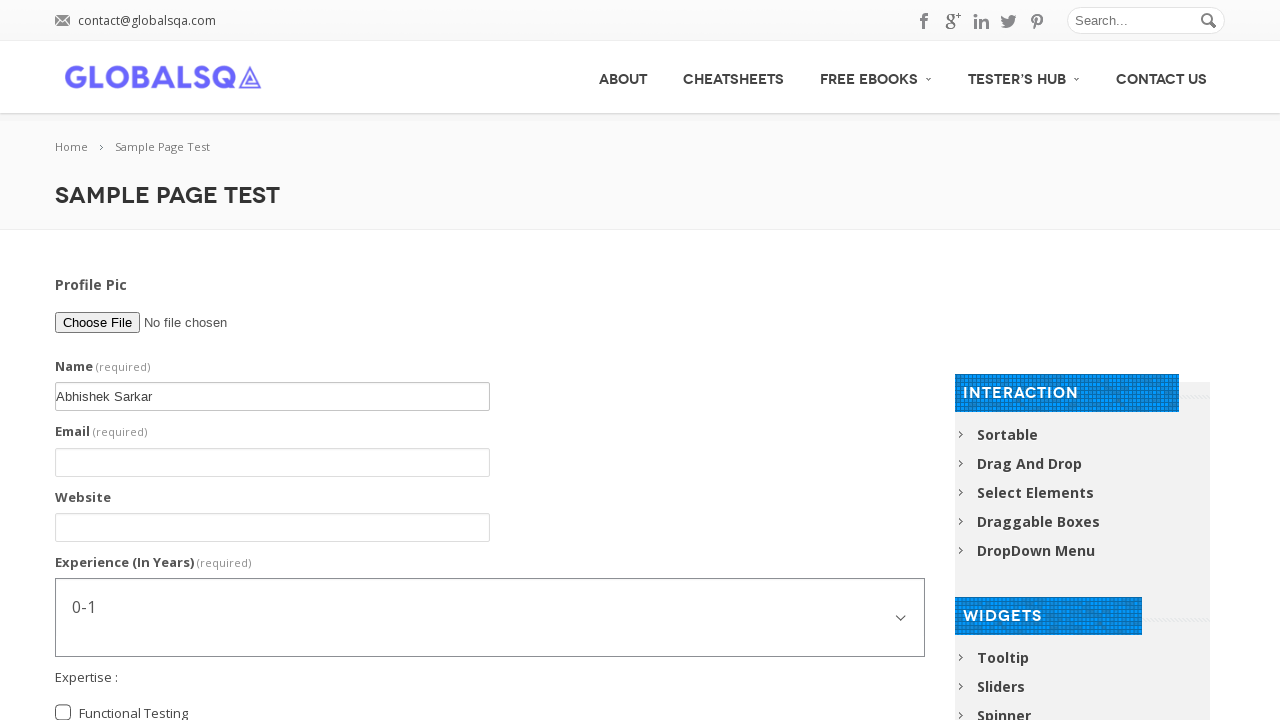

Filled Email field with 'sarkar.abhishek066@gmail.com' on input[name='g2599-email']
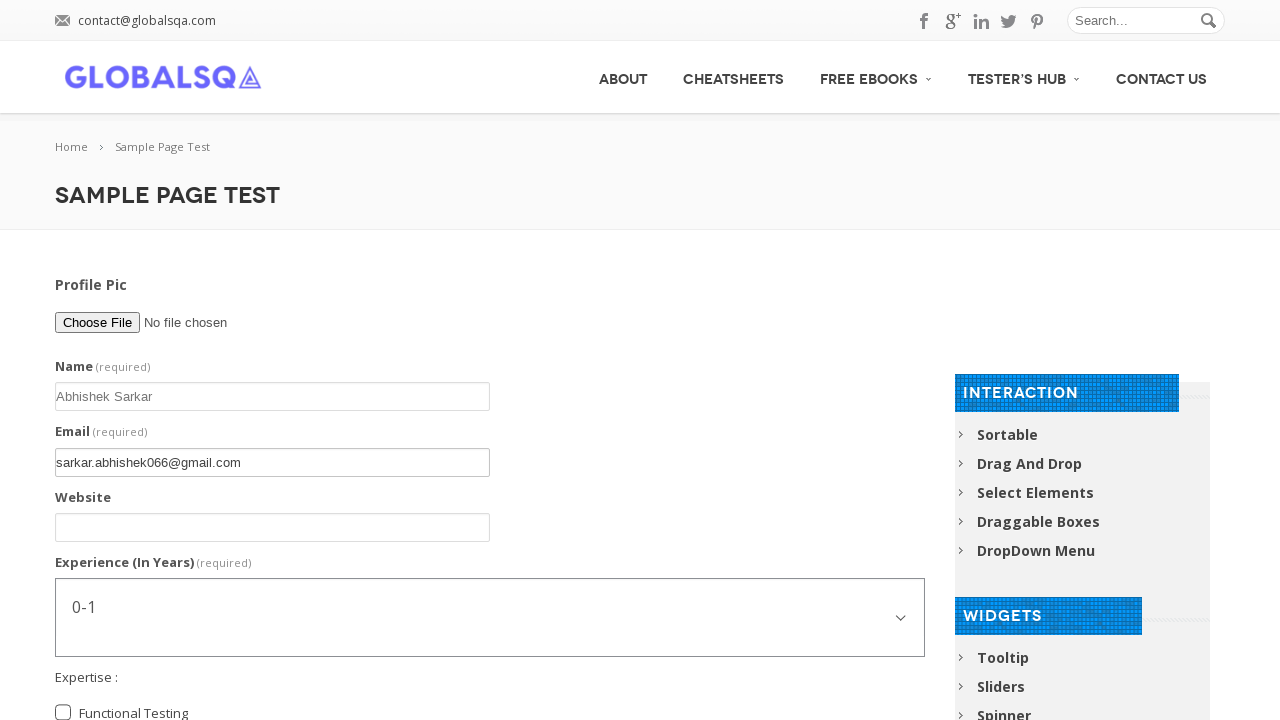

Filled Website field with 'www.Rony.com' on input[name='g2599-website']
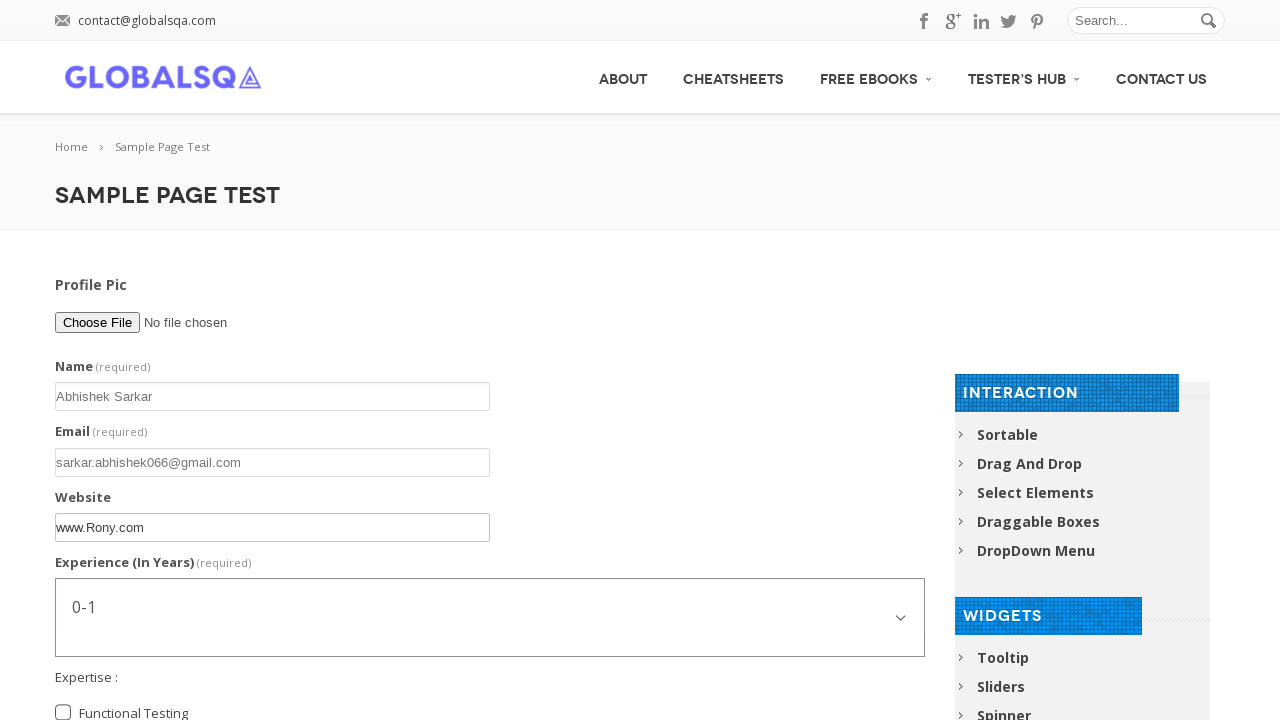

Selected first option from Experience in Years dropdown by index on select#g2599-experienceinyears
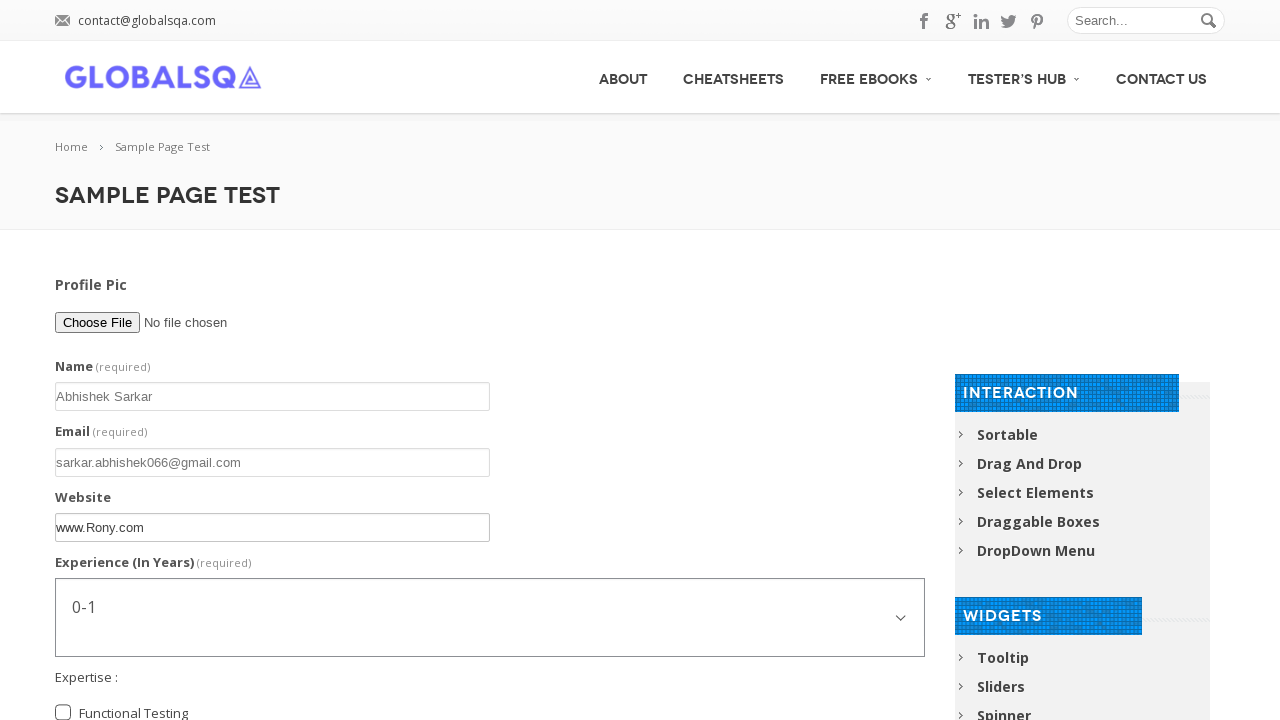

Selected '1-3' from Experience in Years dropdown on select#g2599-experienceinyears
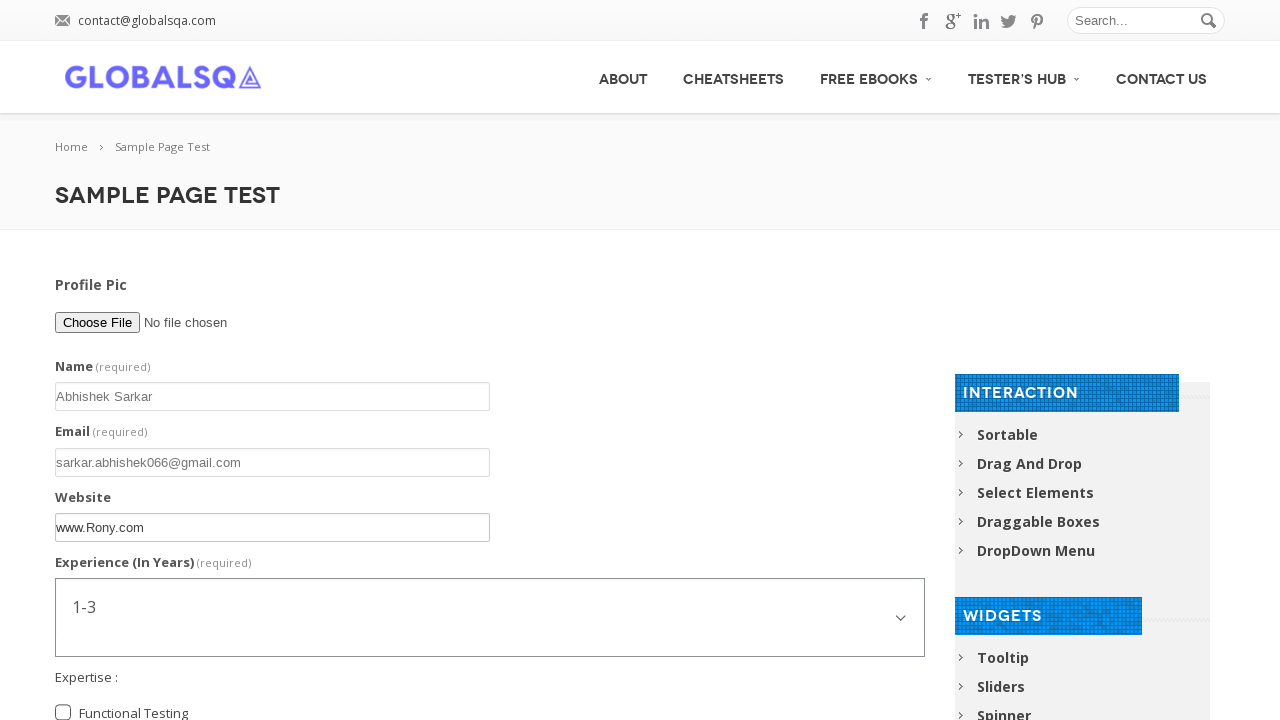

Selected '5-7' from Experience in Years dropdown on select#g2599-experienceinyears
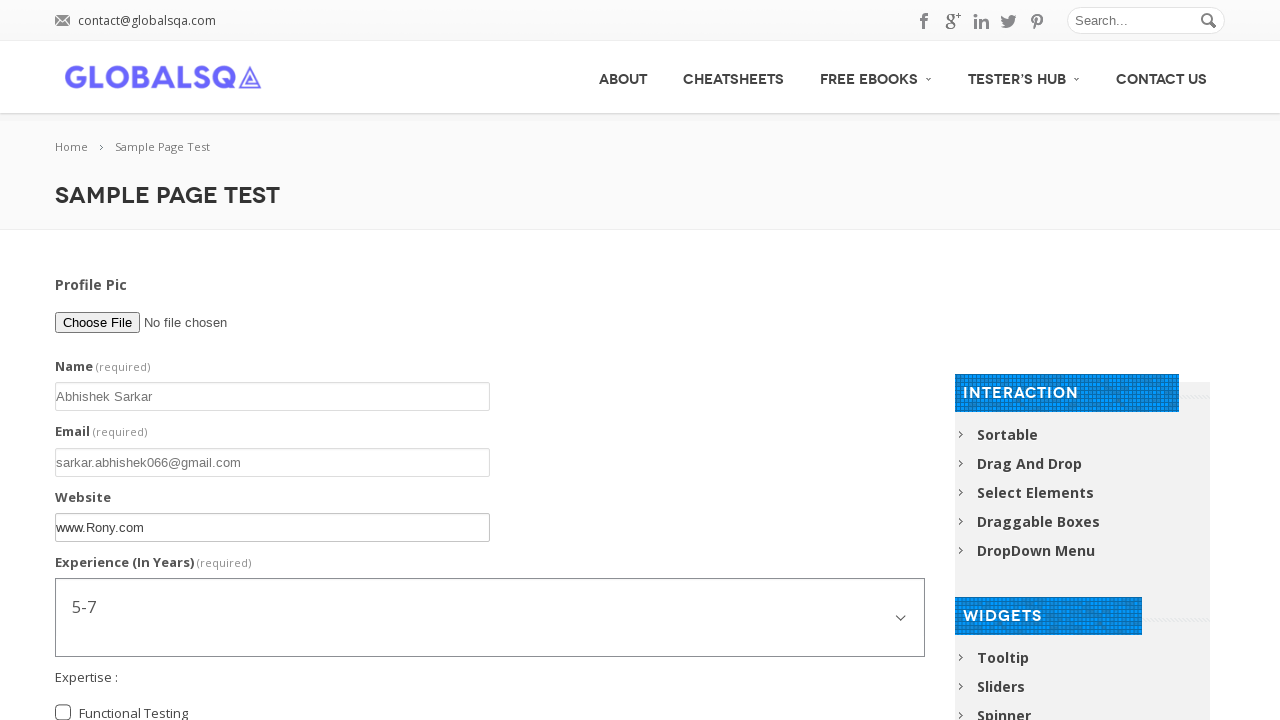

Clicked Functional Testing checkbox at (63, 712) on input[name='g2599-expertise[]'][value='Functional Testing']
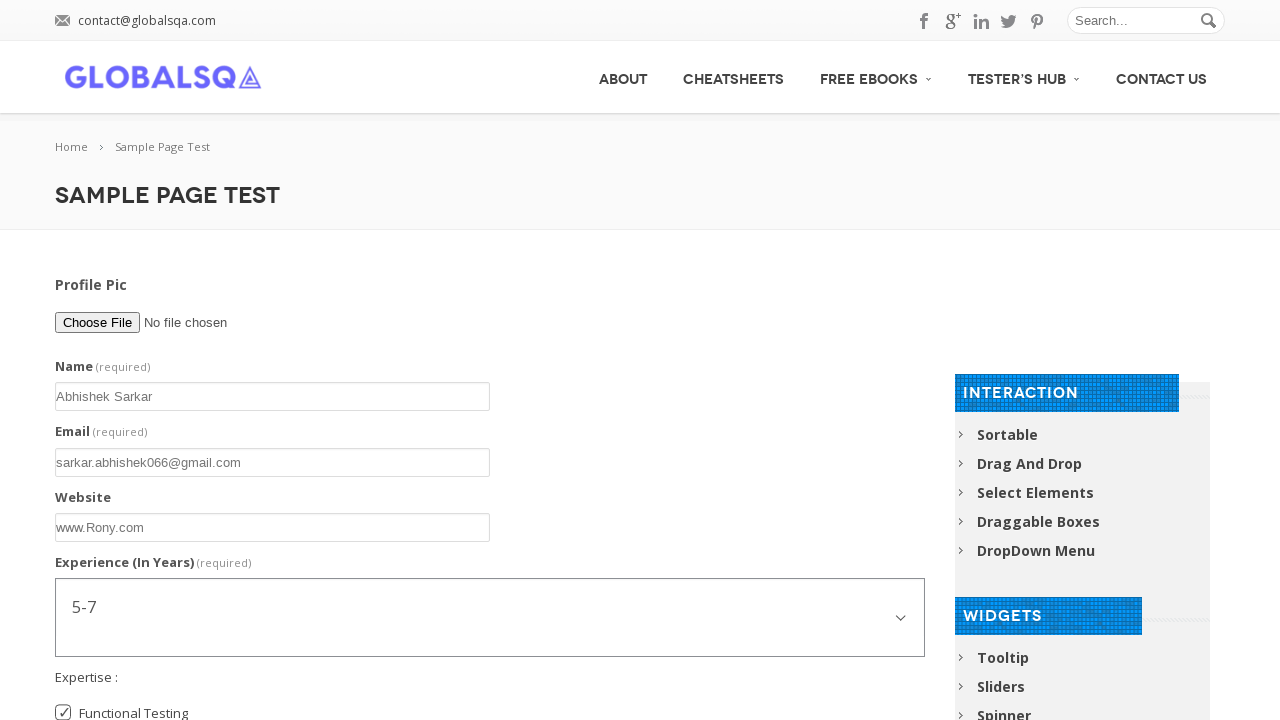

Clicked Automation Testing checkbox at (63, 377) on input[name='g2599-expertise[]'][value='Automation Testing']
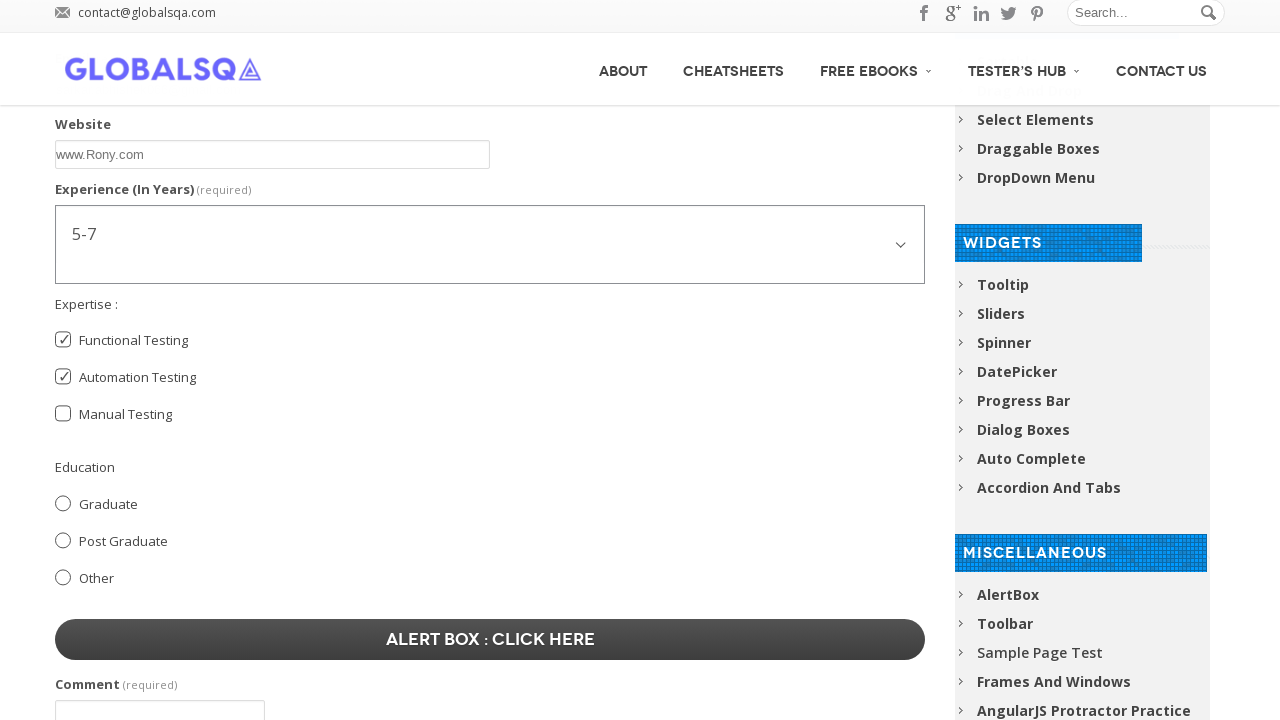

Clicked Post Graduate radio button at (63, 540) on input[value='Post Graduate']
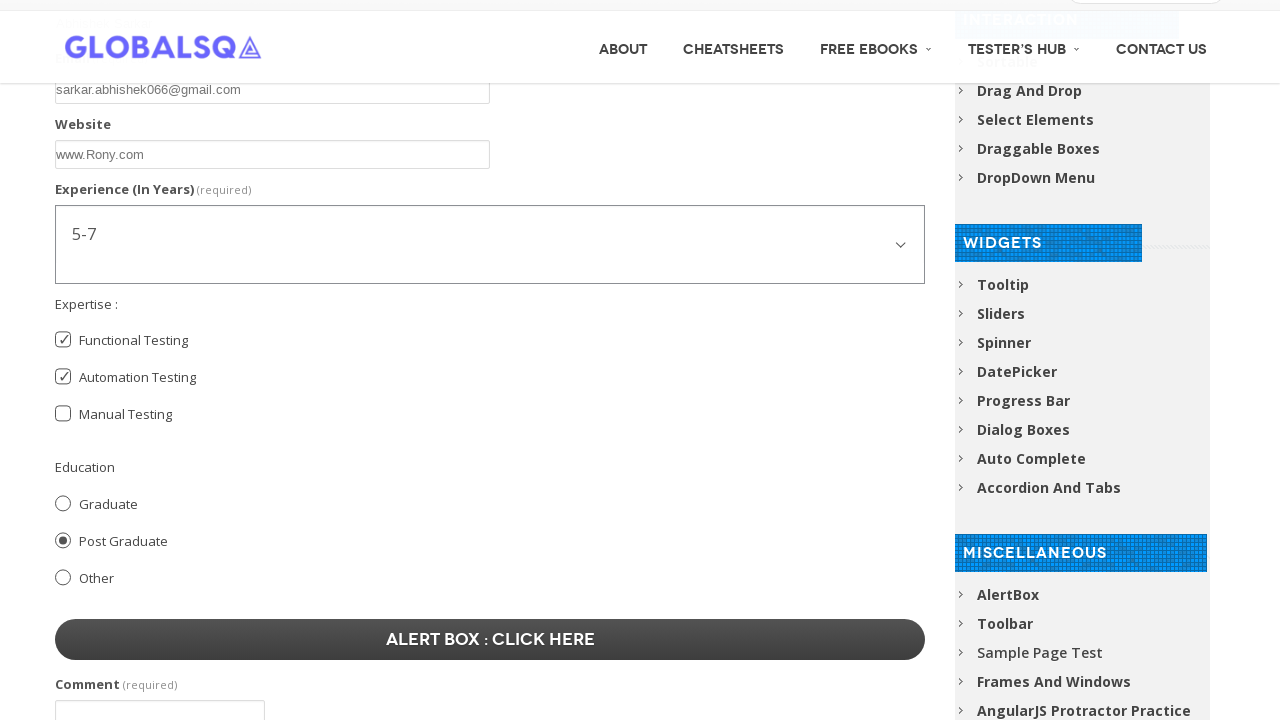

Filled comment text area with automation testing message on textarea[name='g2599-comment']
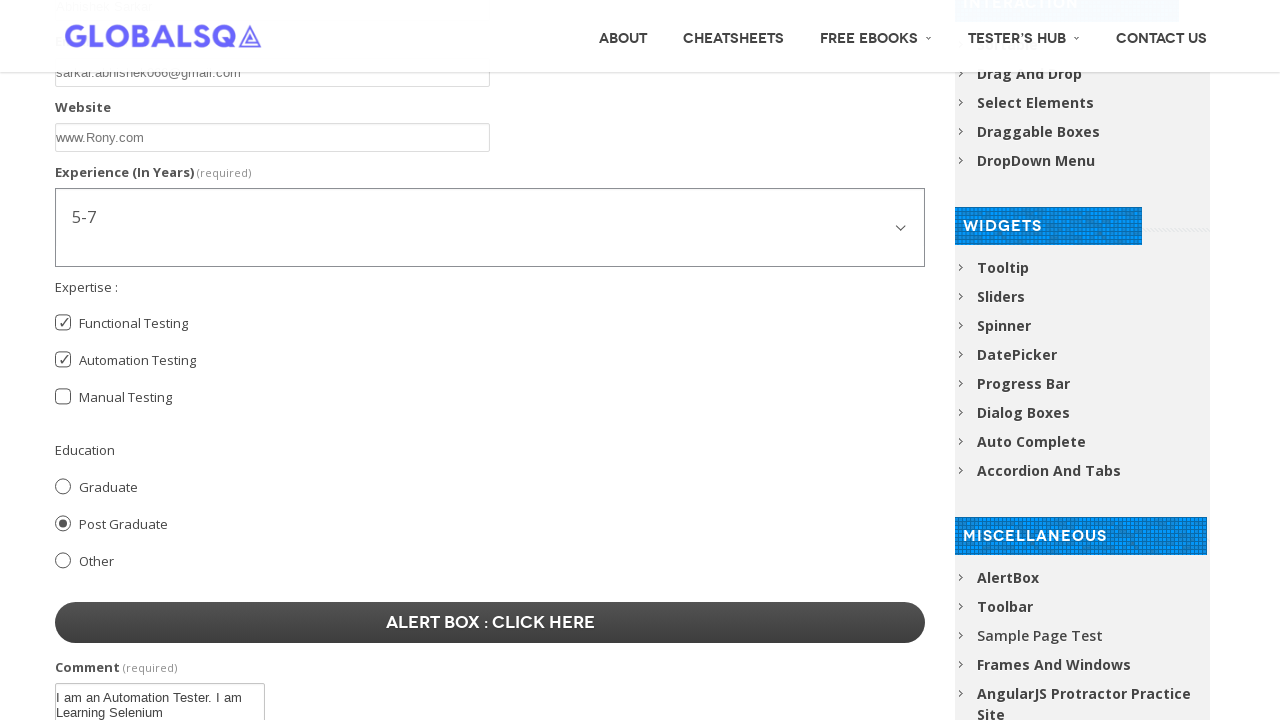

Cleared comment text area on textarea[name='g2599-comment']
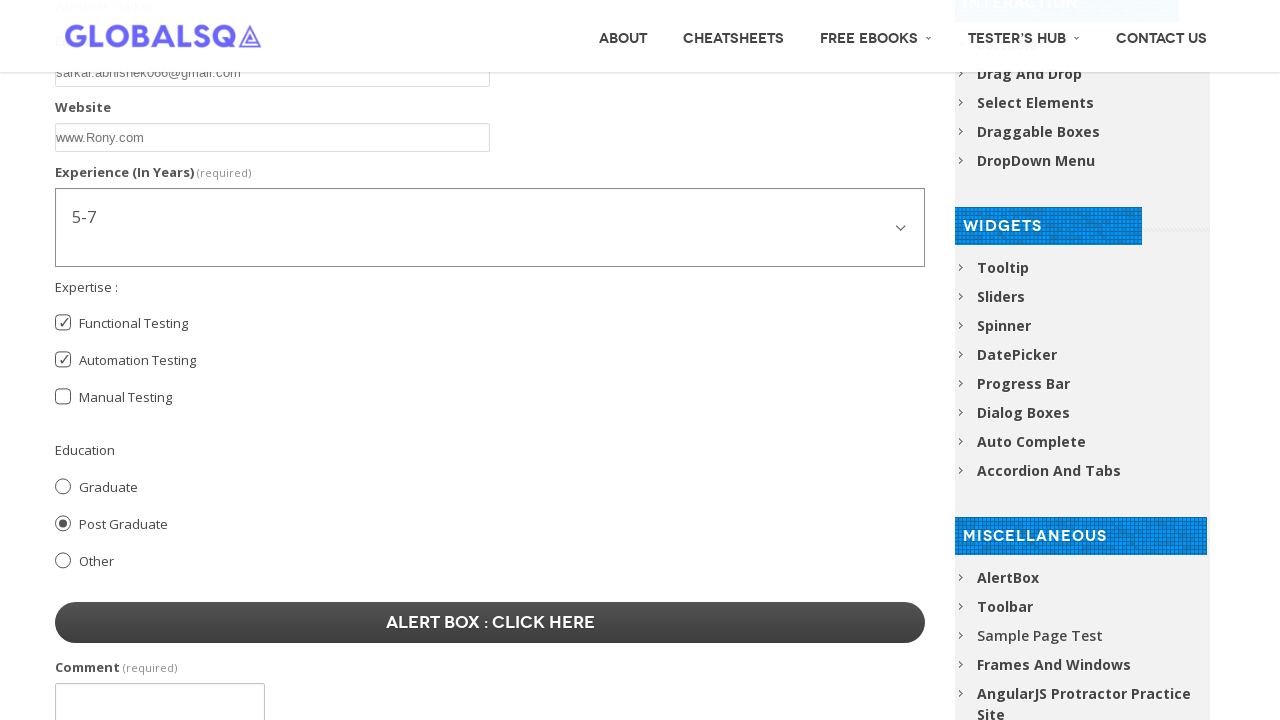

Clicked button to trigger first alert popup at (490, 622) on button[onclick='myFunction()']
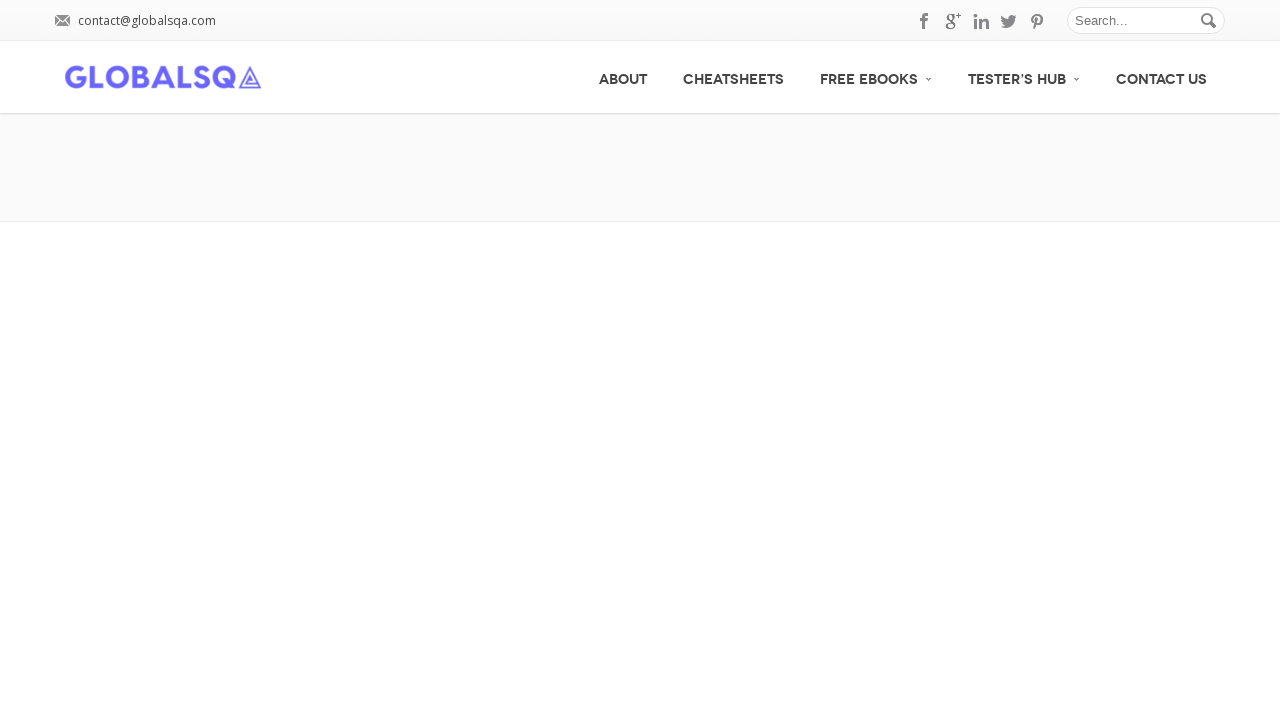

Accepted first alert dialog
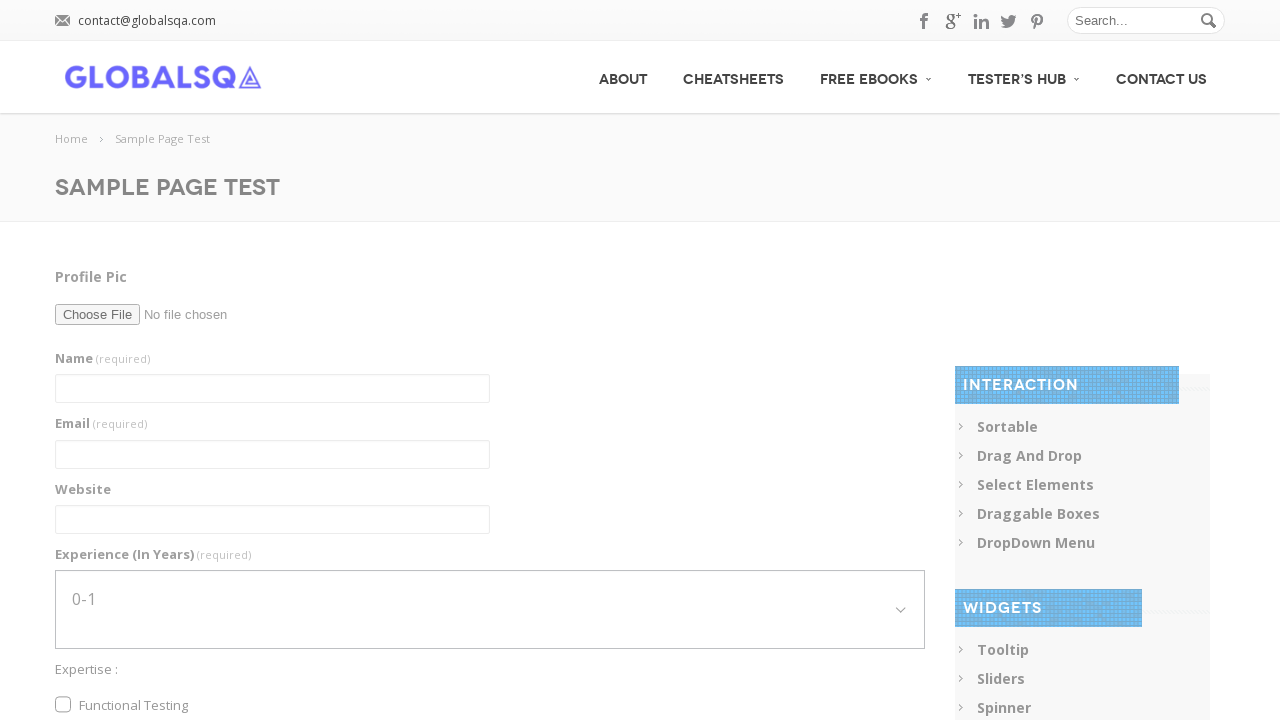

Clicked button to trigger second alert popup at (490, 376) on button[onclick='myFunction()']
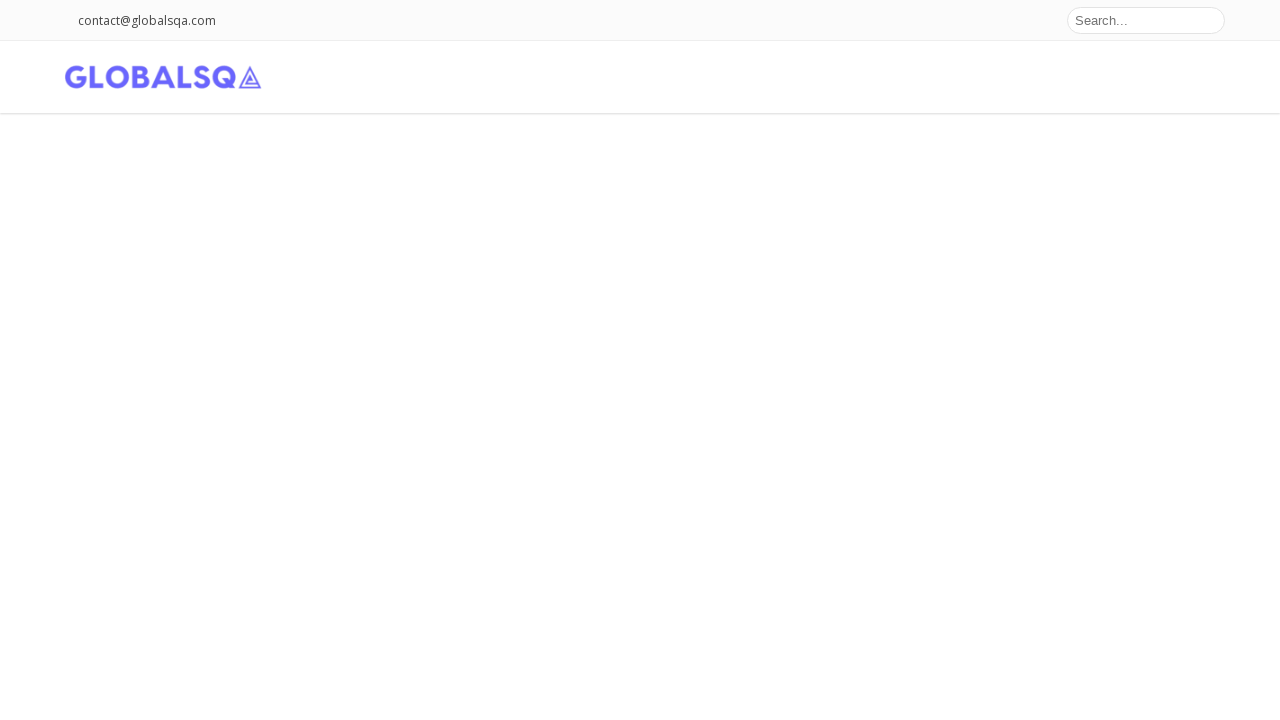

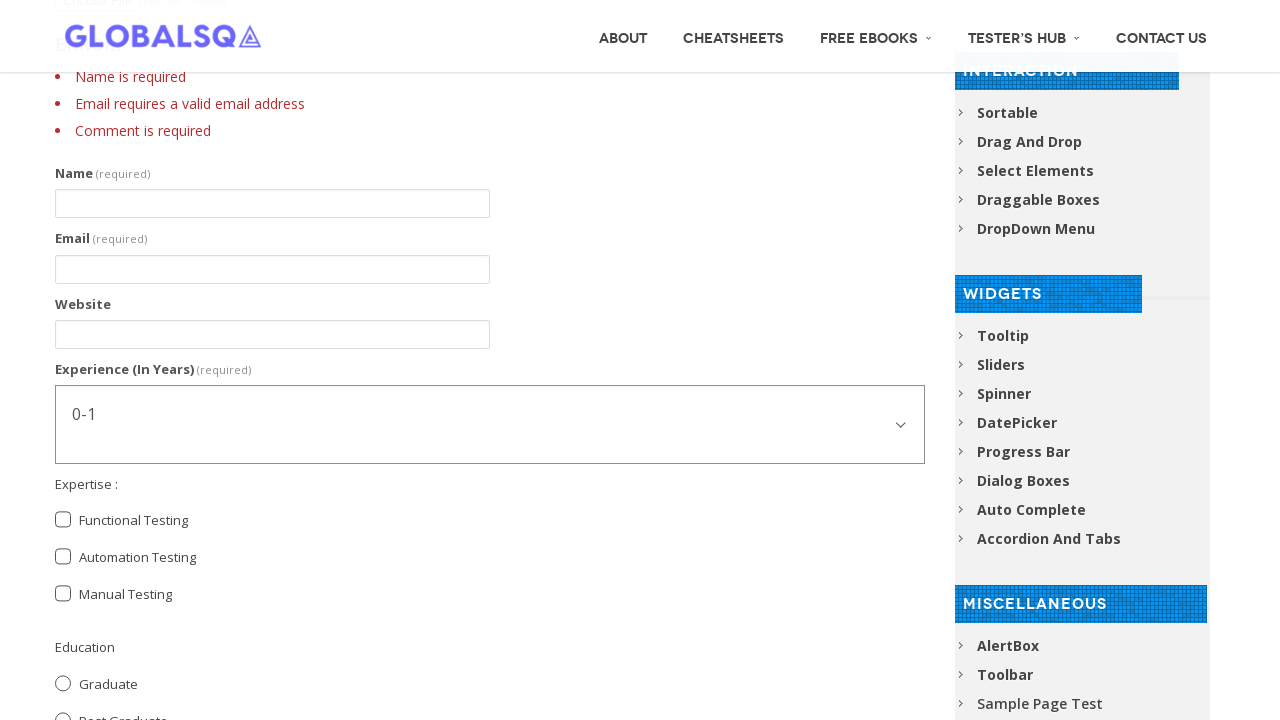